Tests JavaScript confirm dialog by clicking to trigger a confirmation alert and dismissing it

Starting URL: https://demo.automationtesting.in/Alerts.html

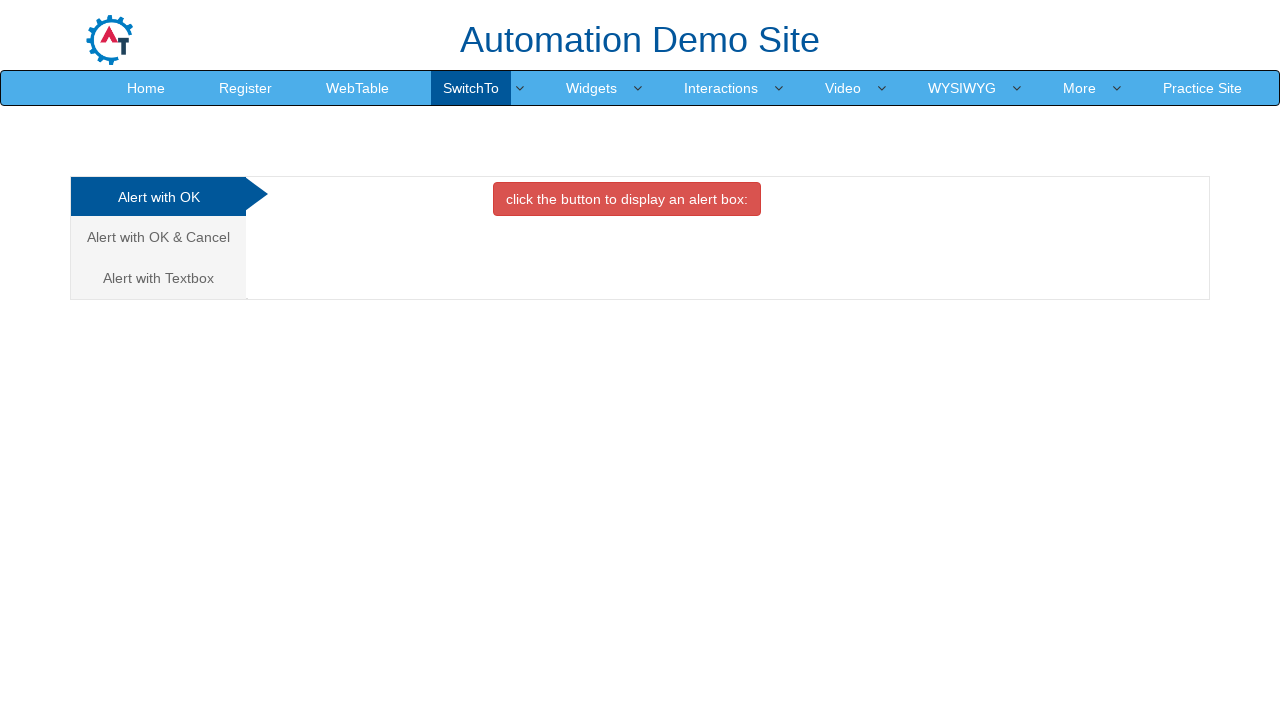

Clicked on 'Alert with OK & Cancel' tab at (158, 237) on text=Alert with OK & Cancel
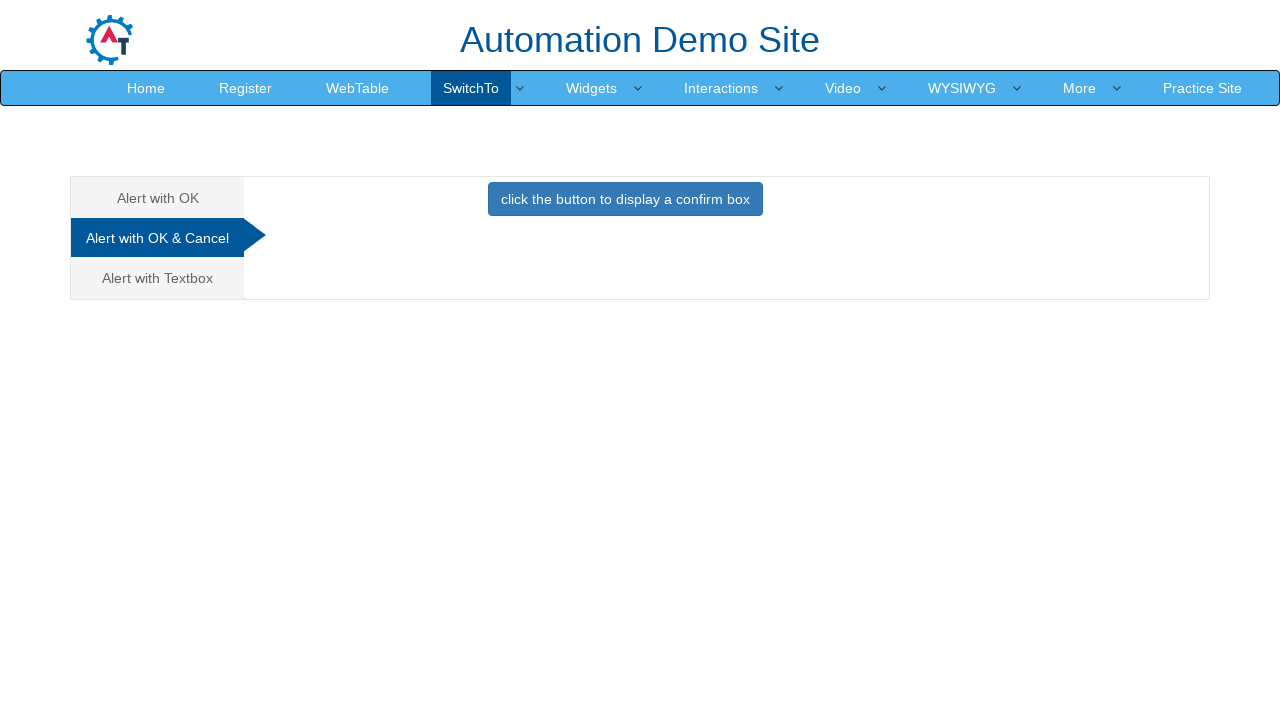

Set up dialog handler to dismiss confirmation dialogs
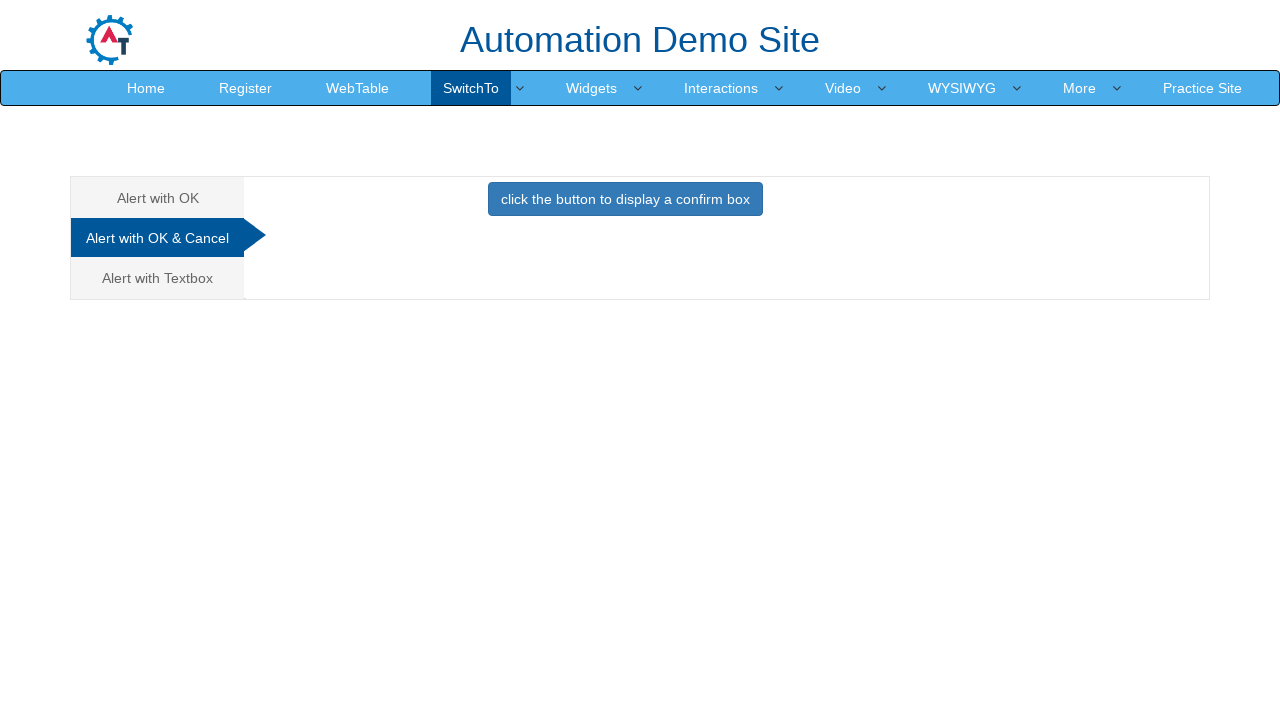

Clicked button to trigger confirmation dialog at (625, 199) on button.btn.btn-primary
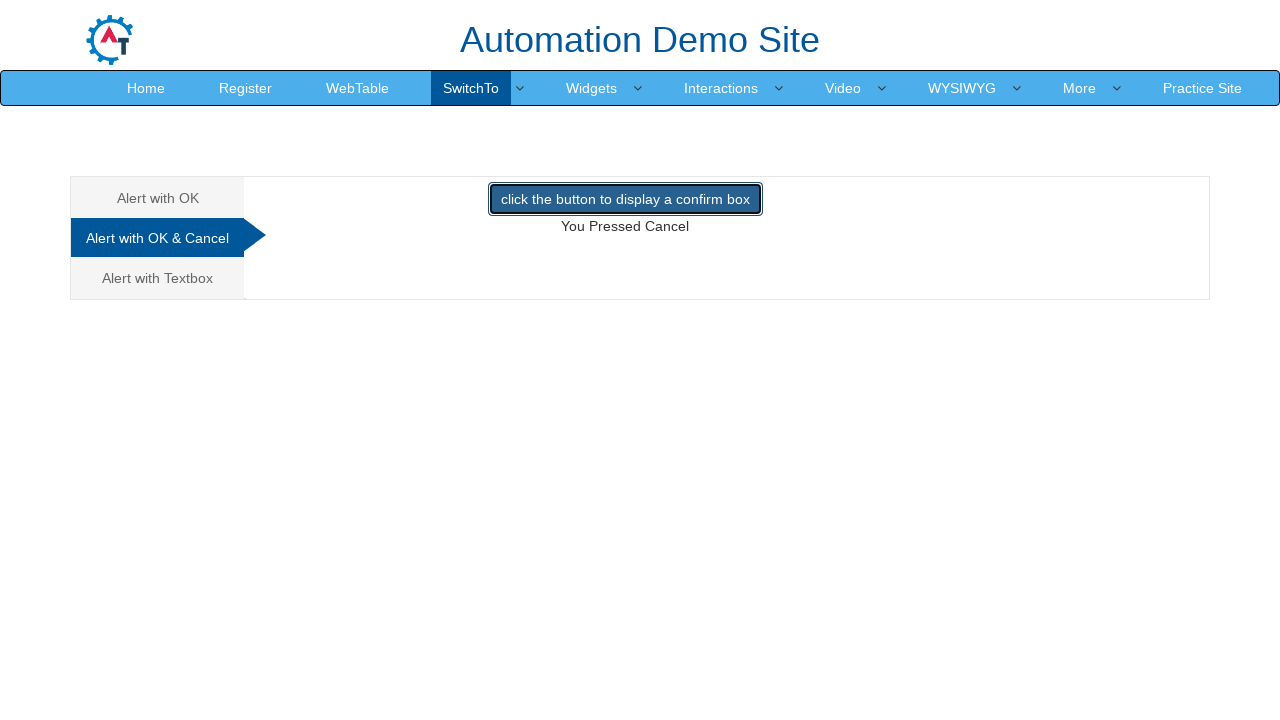

Result message appeared after dismissing confirmation dialog
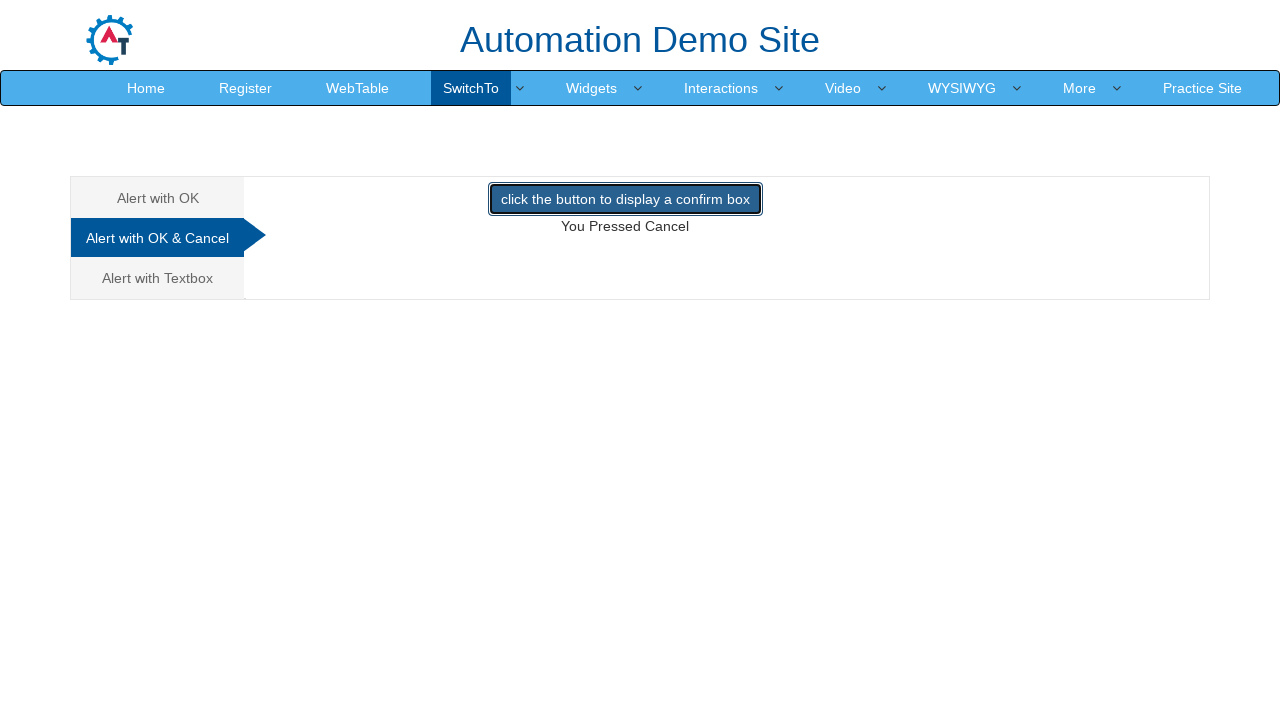

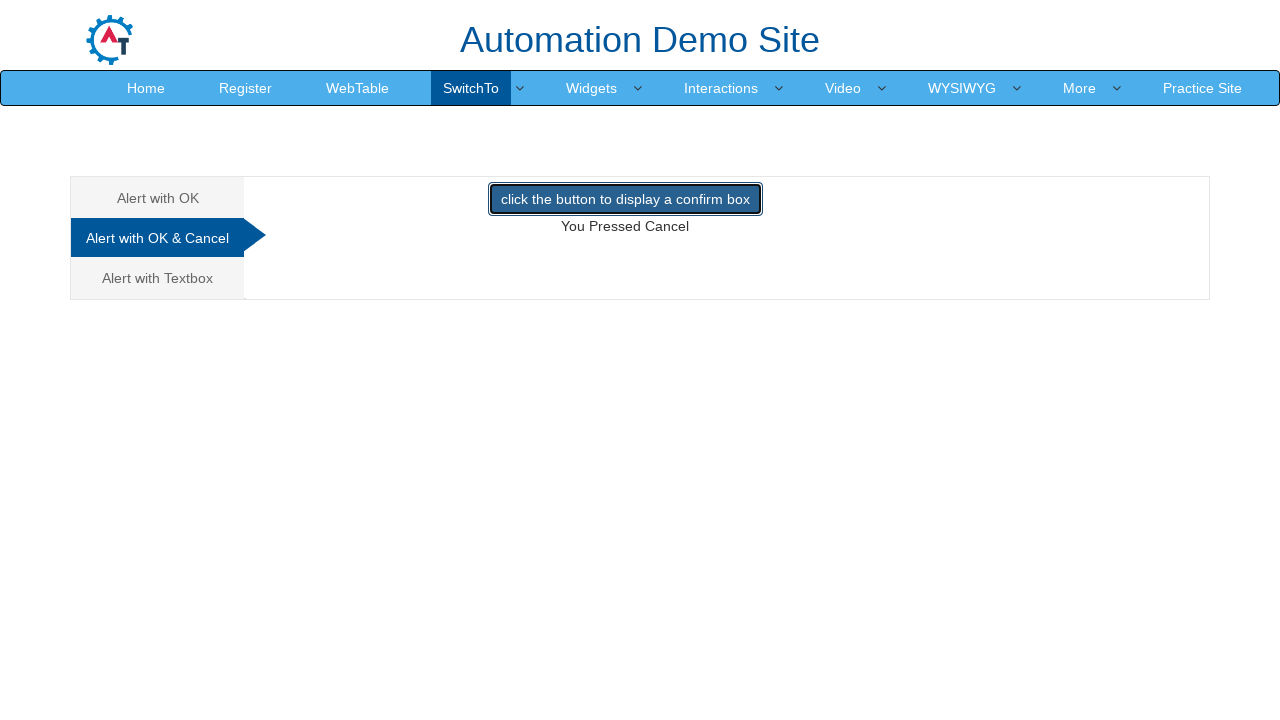